Tests static dropdown selection functionality by selecting options using different methods (index, visible text, and value)

Starting URL: https://rahulshettyacademy.com/dropdownsPractise/

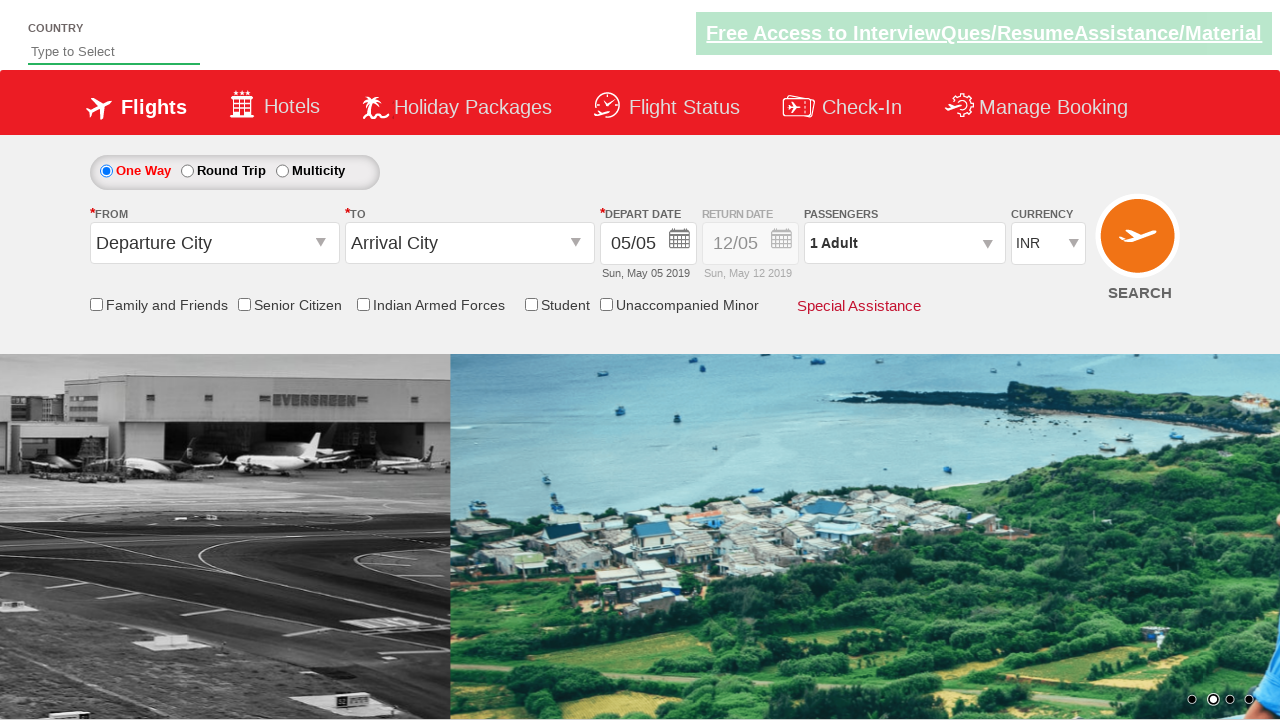

Navigated to dropdown practice page
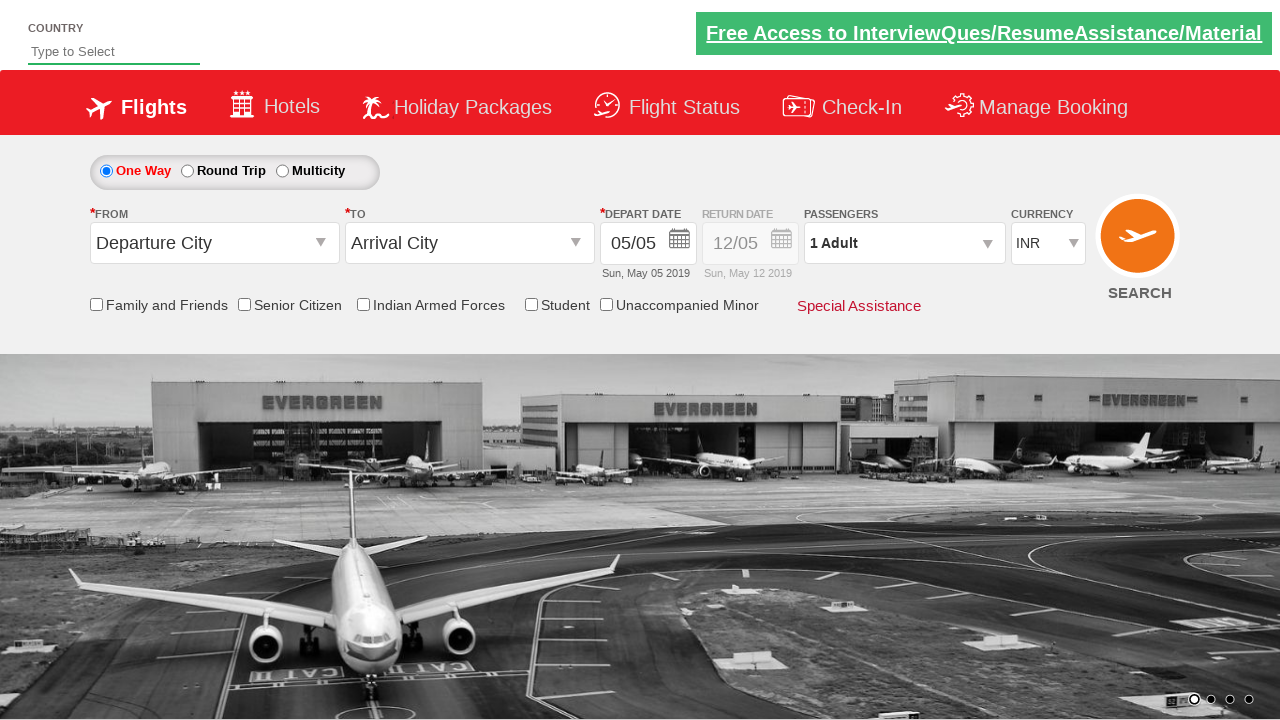

Currency dropdown selector became available
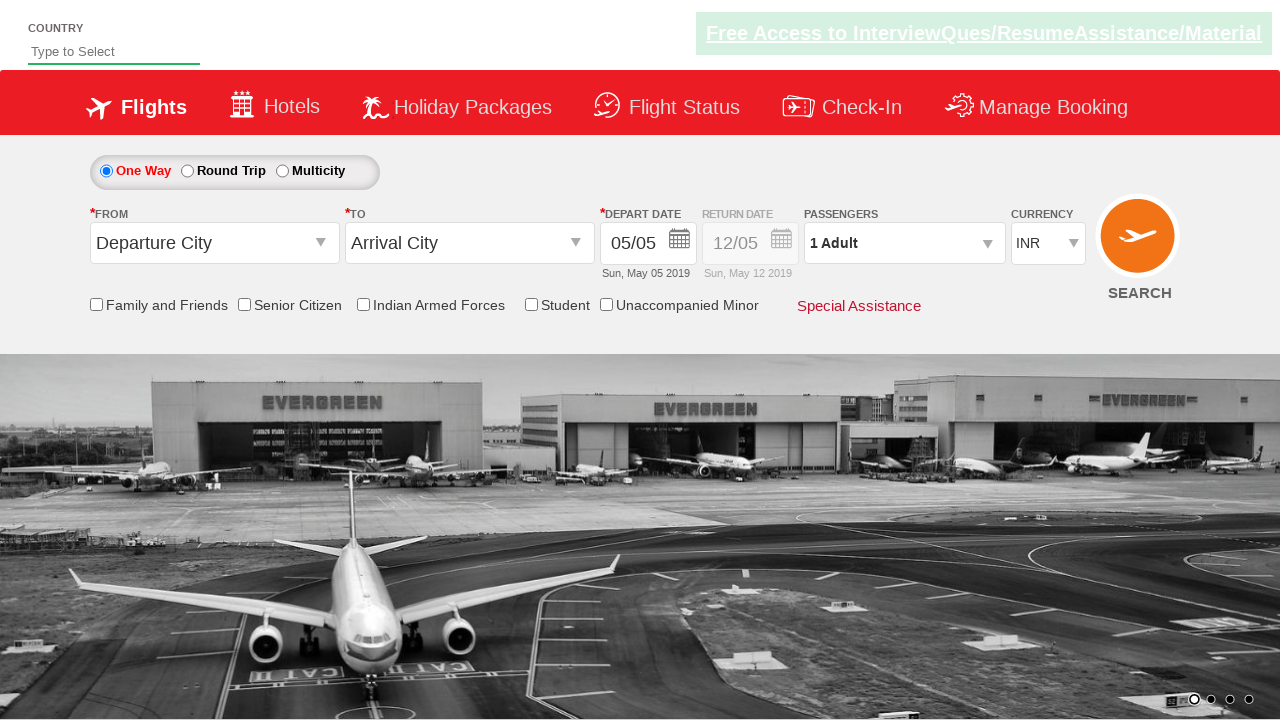

Selected dropdown option by index (4th option, index 3) on #ctl00_mainContent_DropDownListCurrency
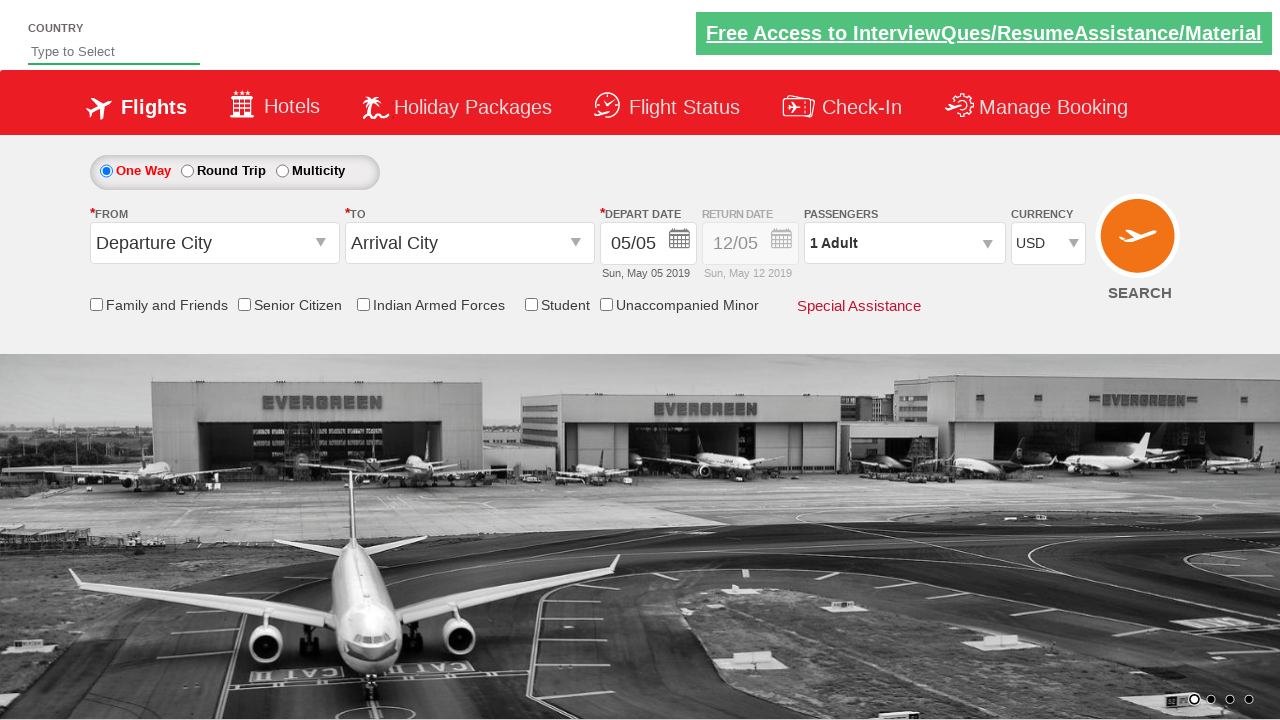

Selected dropdown option by visible text 'AED' on #ctl00_mainContent_DropDownListCurrency
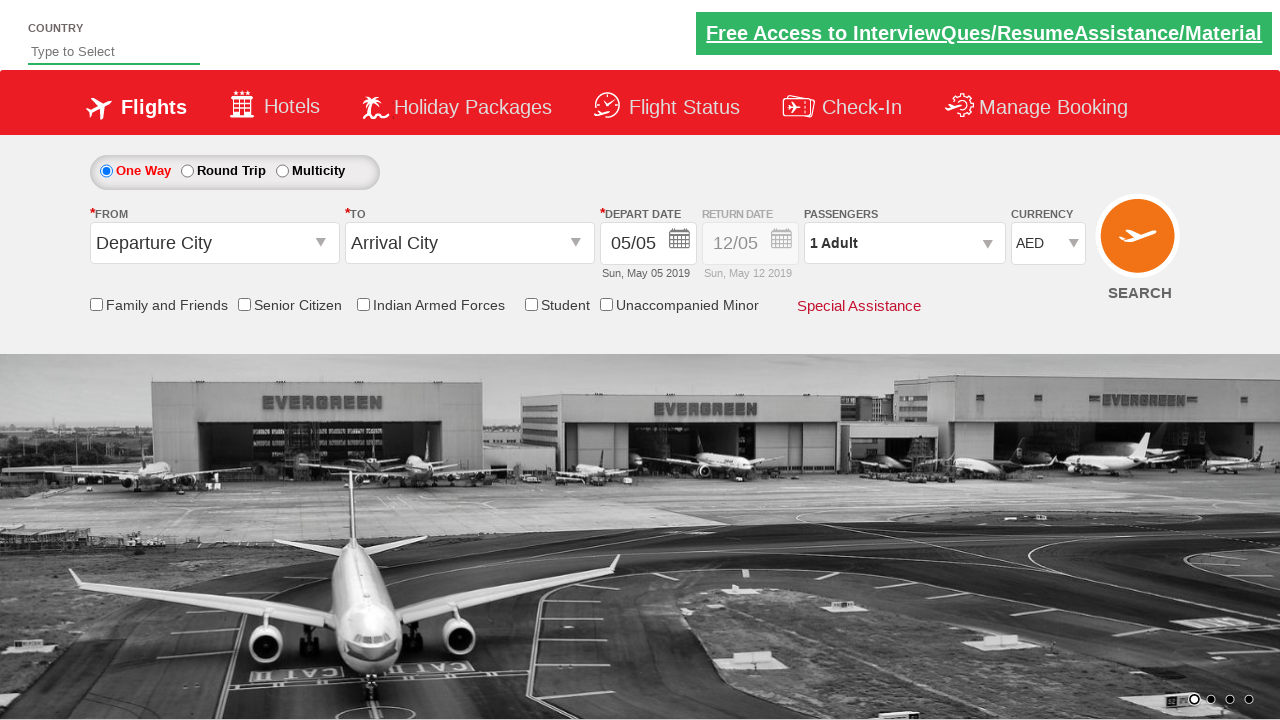

Selected dropdown option by value 'INR' on #ctl00_mainContent_DropDownListCurrency
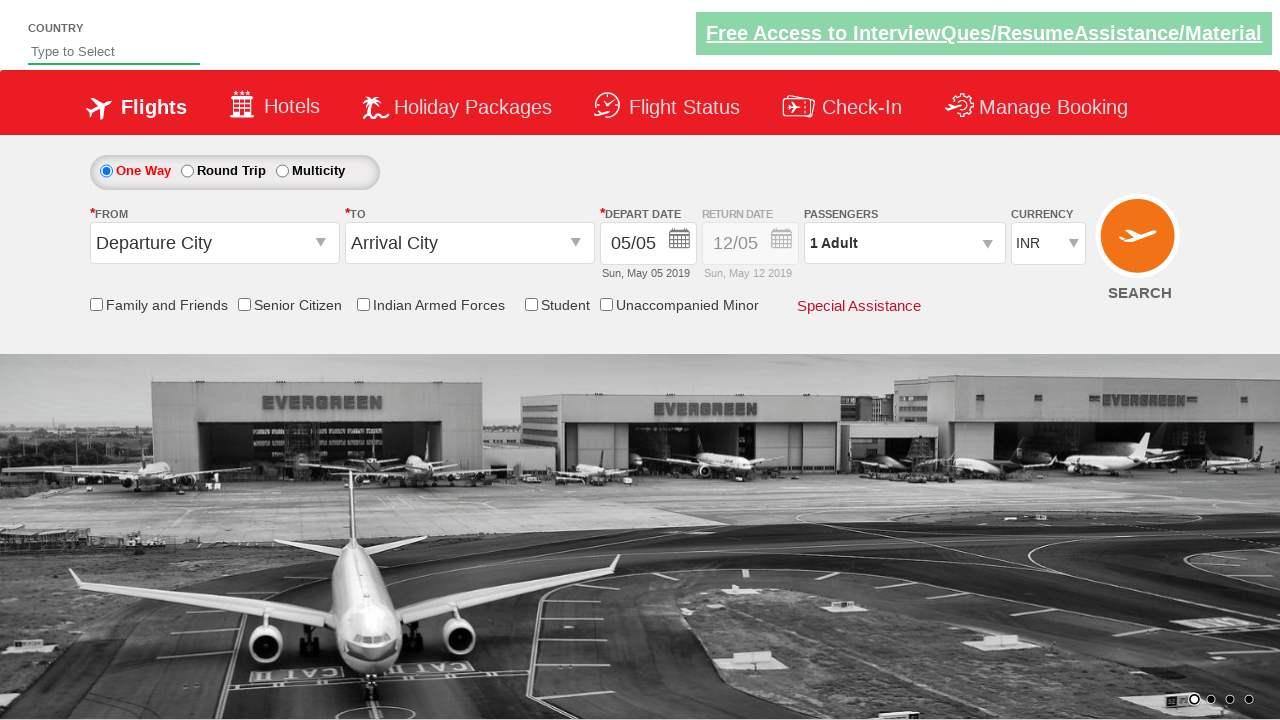

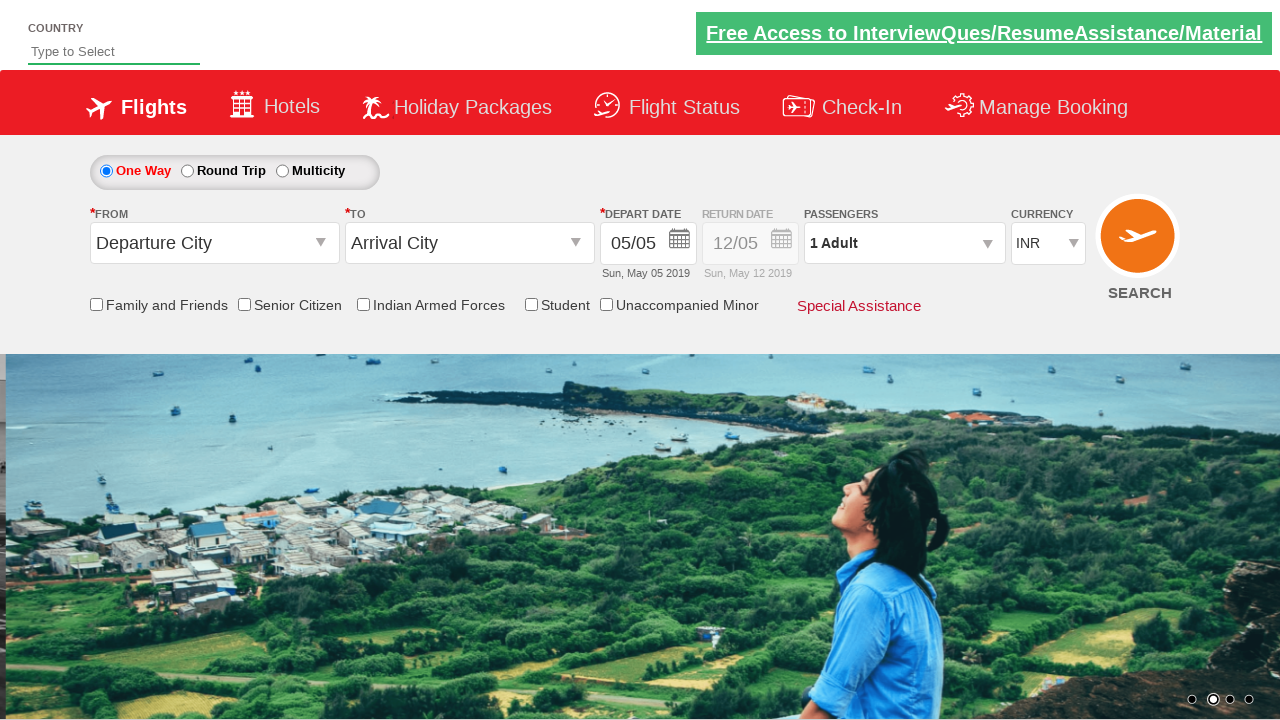